Tests the registration form on OpenCart by filling in first name, last name fields, and selecting a radio button option.

Starting URL: https://naveenautomationlabs.com/opencart/index.php?route=account/register

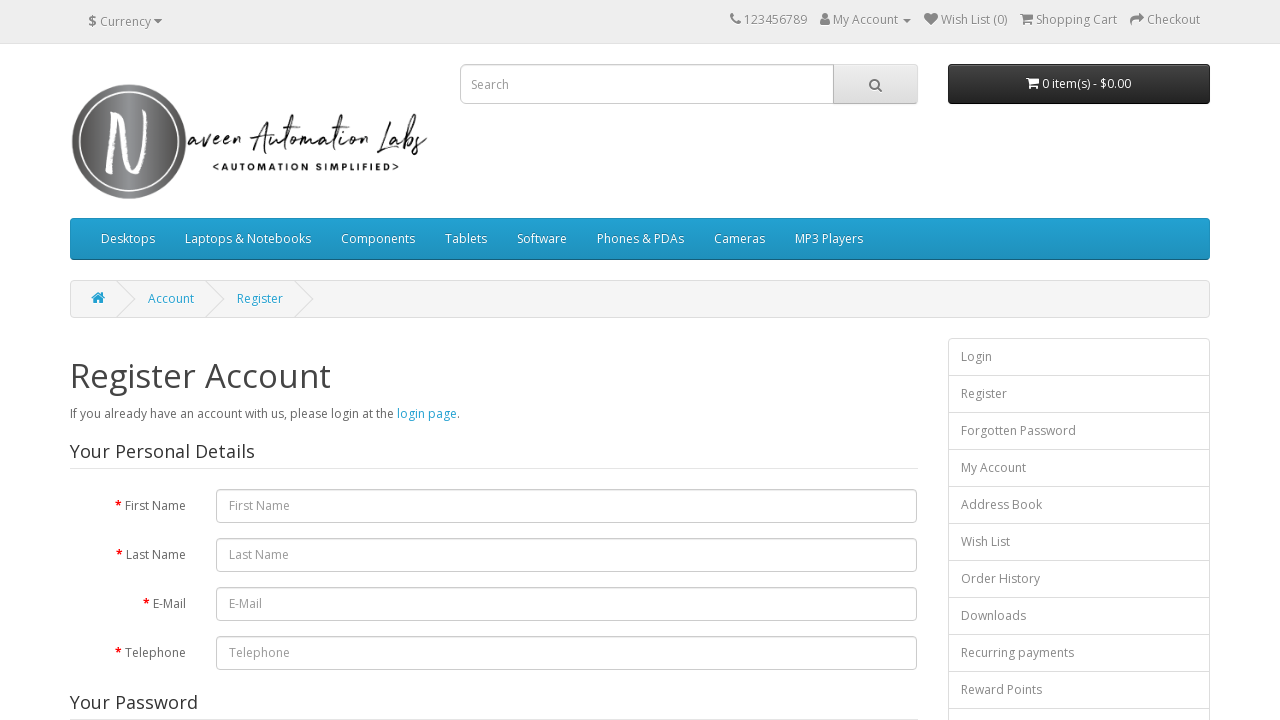

Filled First Name field with 'mallumani' on internal:role=textbox[name="First Name"i]
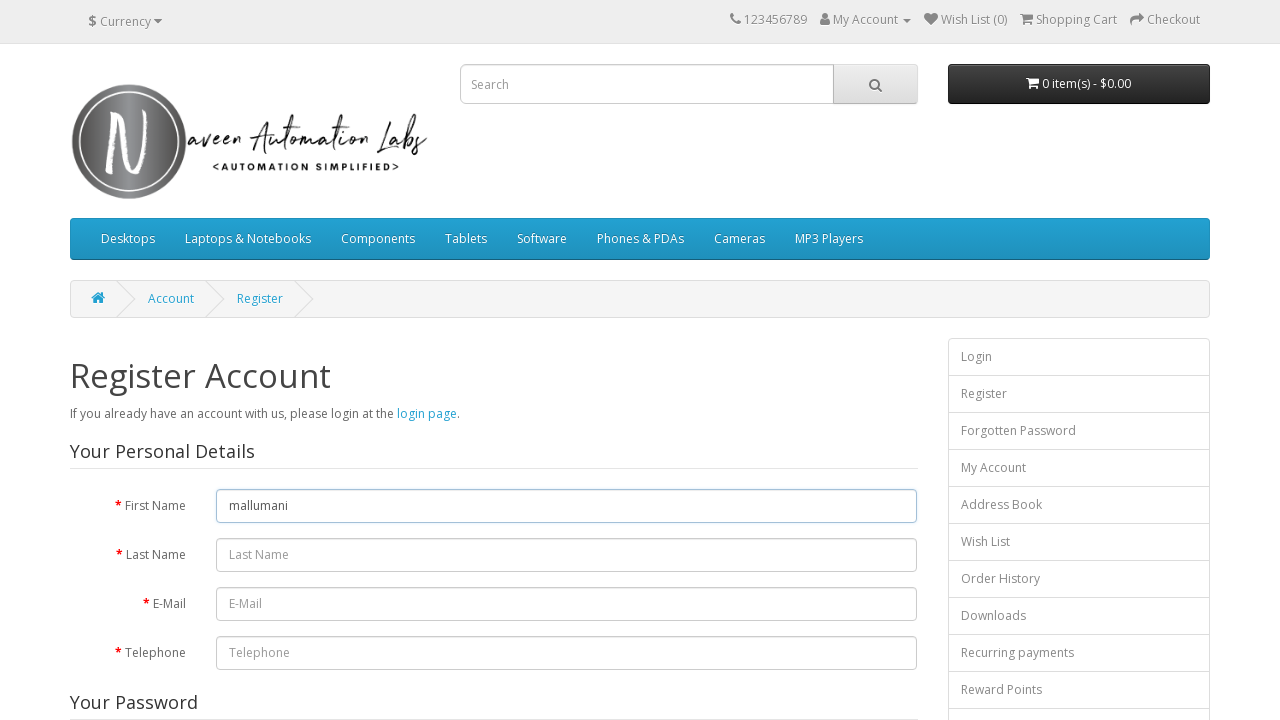

Filled Last Name field with 'INDIA' on internal:role=textbox[name="Last Name"i]
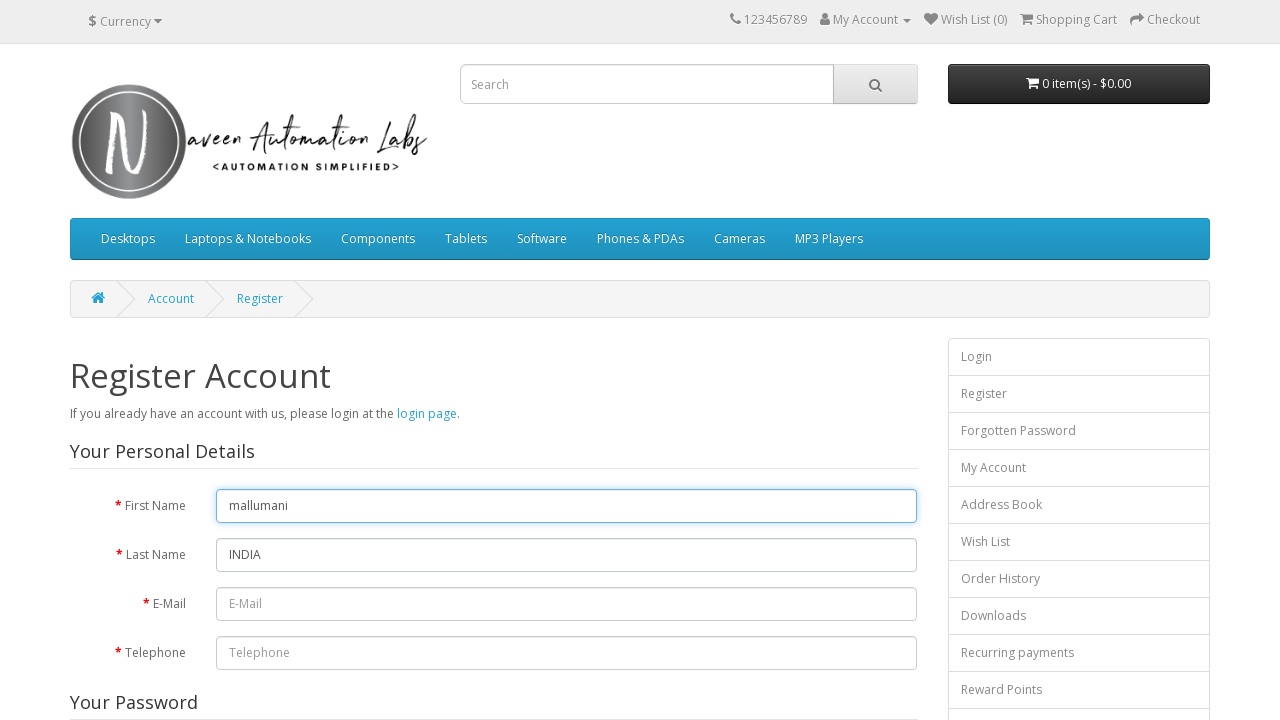

Selected 'Yes' radio button option at (223, 373) on internal:role=radio[name="Yes"i]
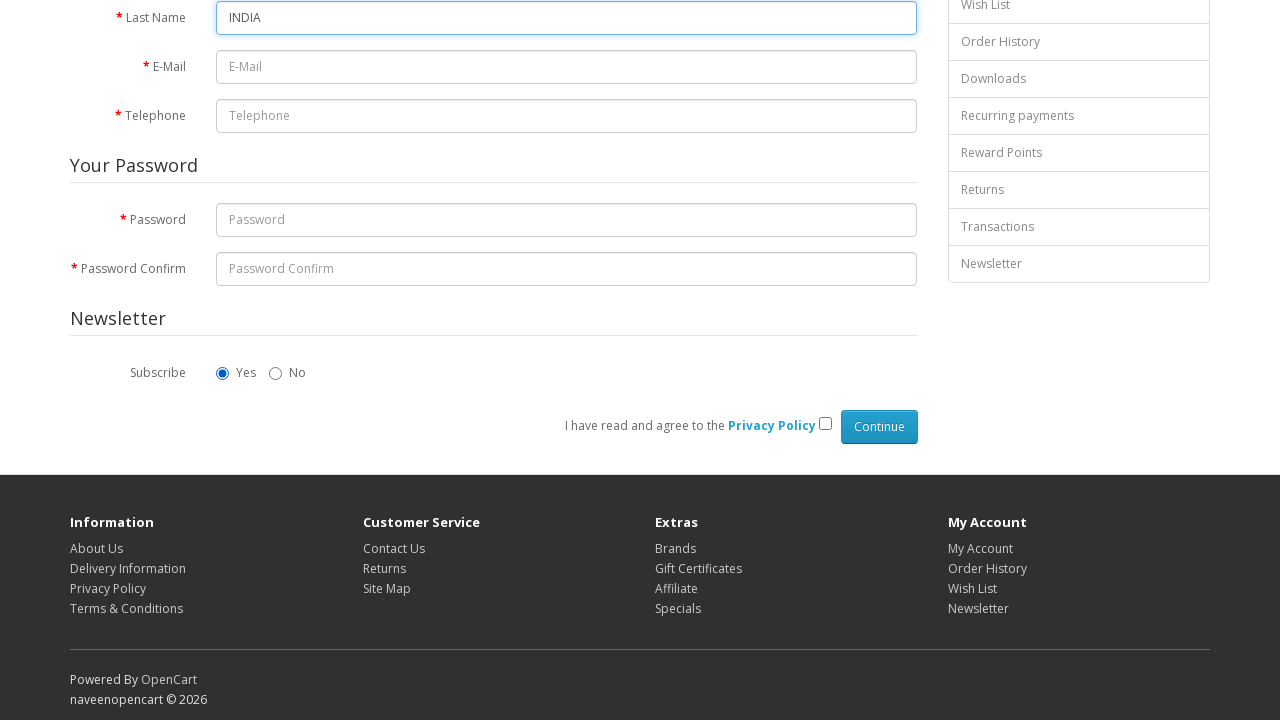

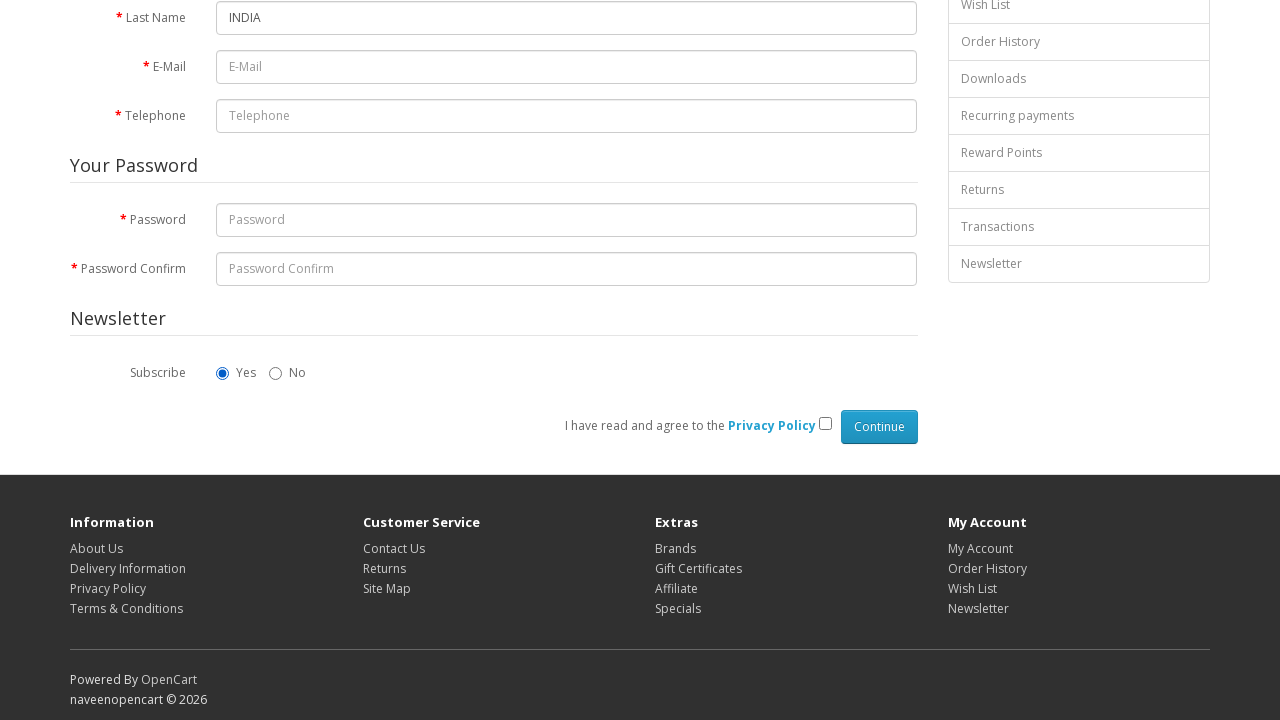